Tests drag and drop functionality on jQuery UI demo page by dragging an element to a target drop zone

Starting URL: https://jqueryui.com/droppable/

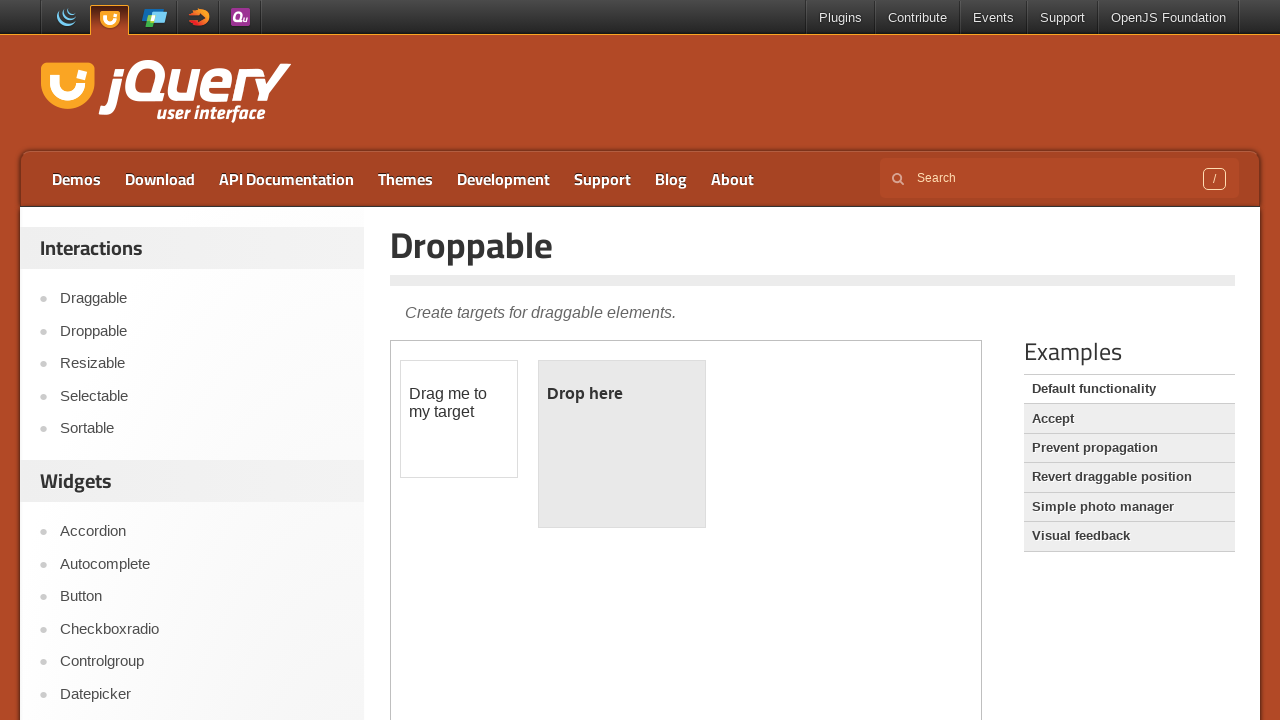

Located and accessed the iframe containing drag and drop demo
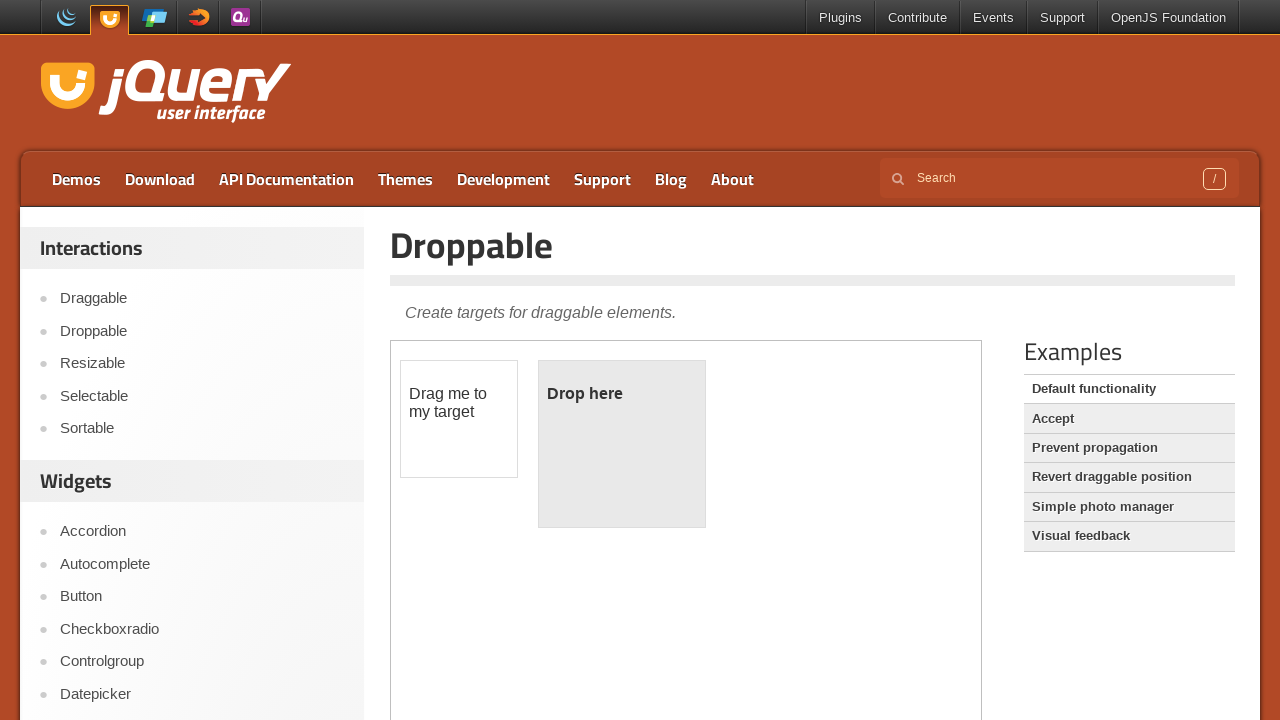

Located the draggable element 'Drag me to my target'
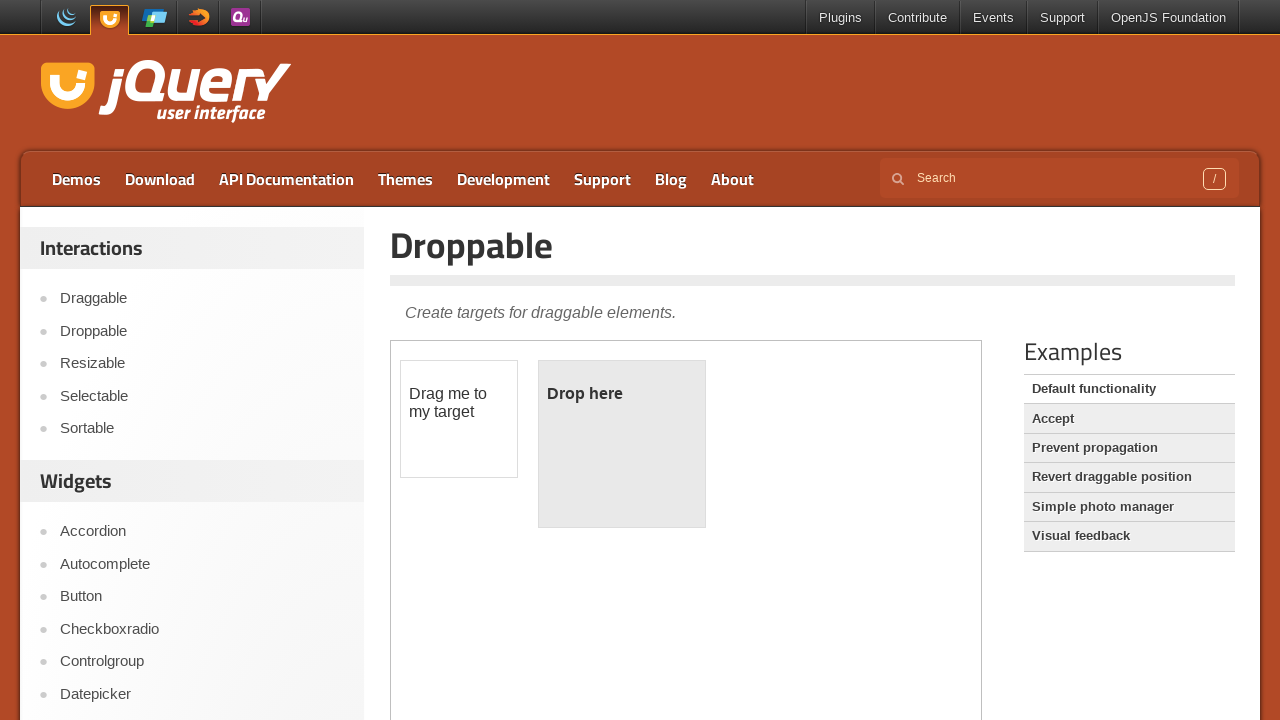

Located the drop target zone
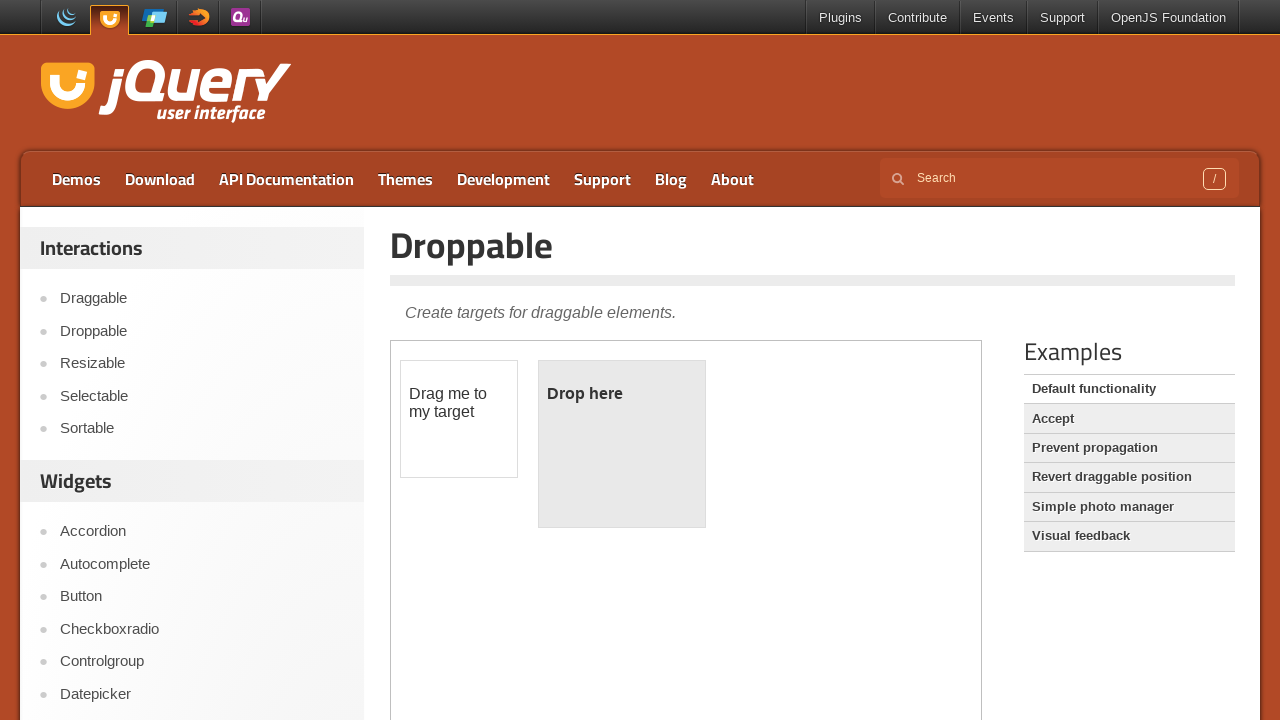

Performed drag and drop operation from source to target at (622, 444)
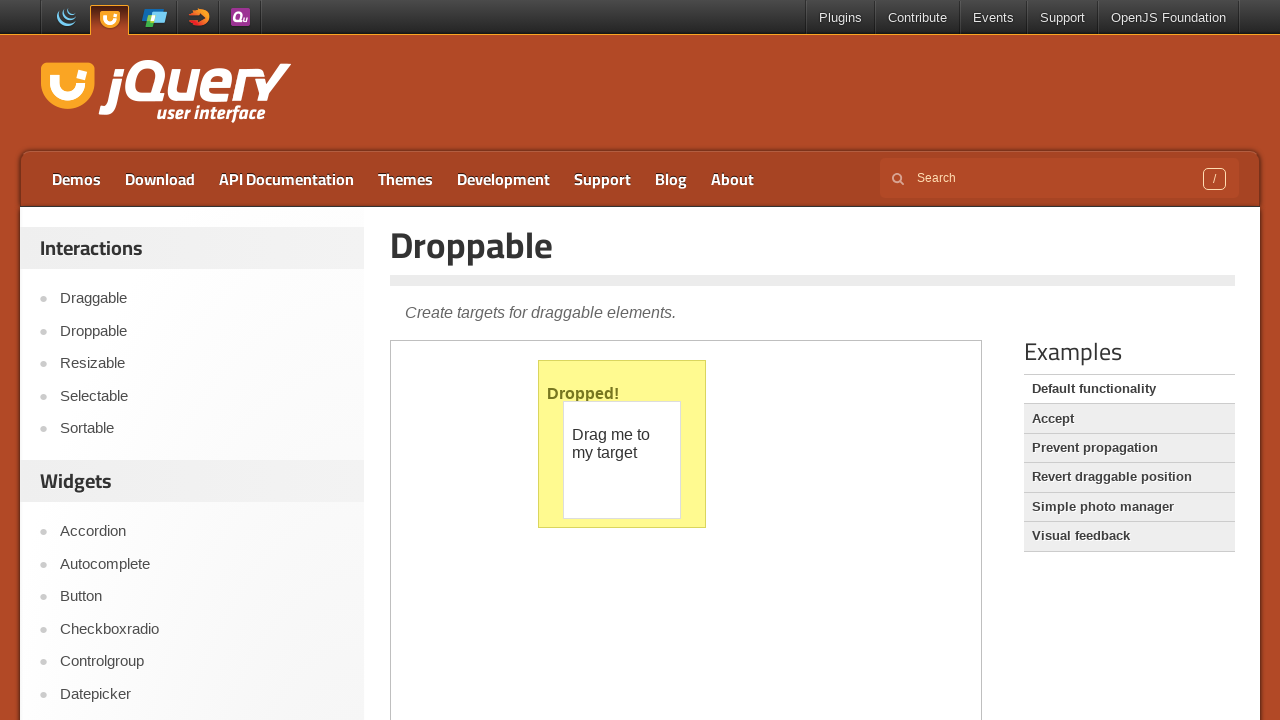

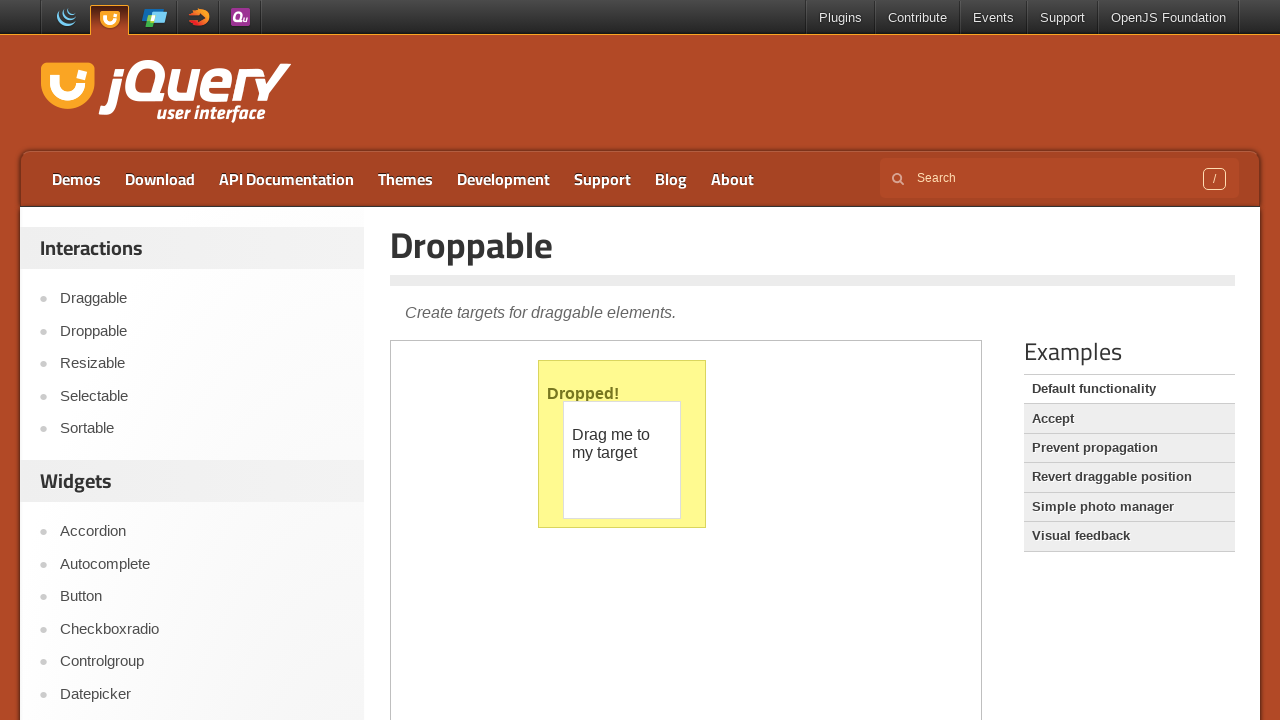